Tests that form elements (email input, radio button, textarea) are displayed on the page, and verifies that text can be entered into the email and education fields.

Starting URL: https://automationfc.github.io/basic-form/index.html

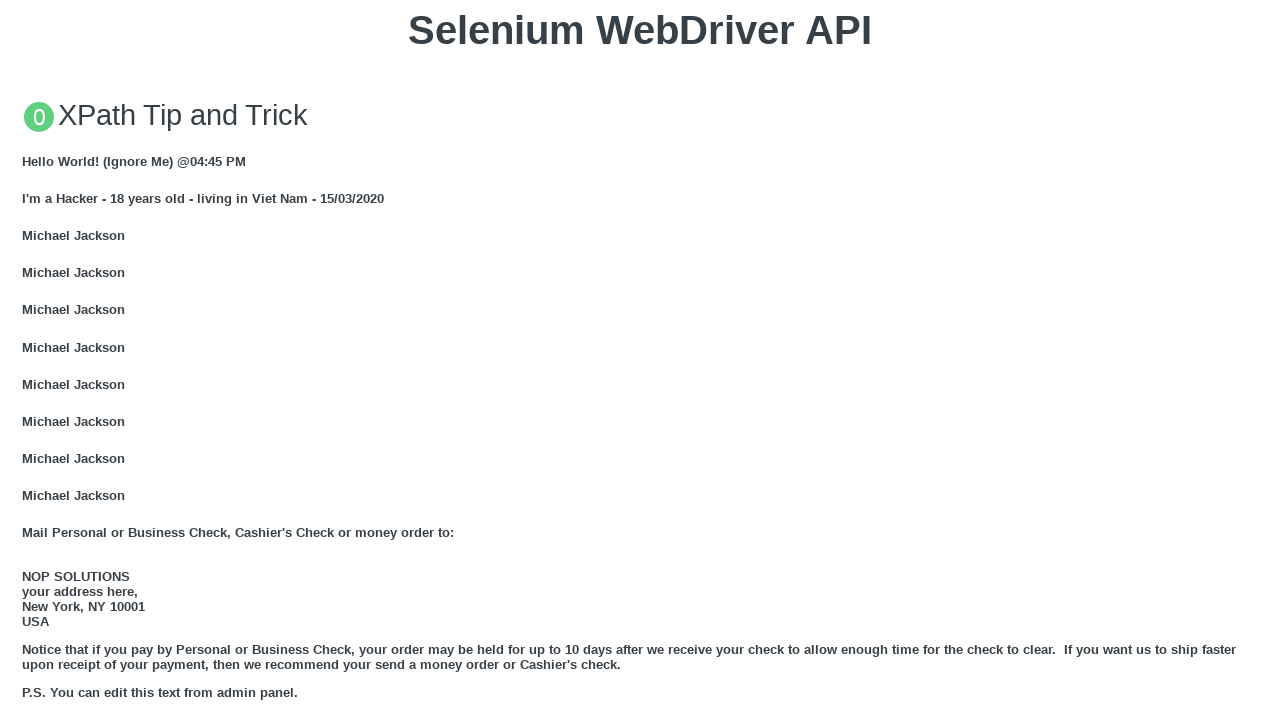

Email input field is visible
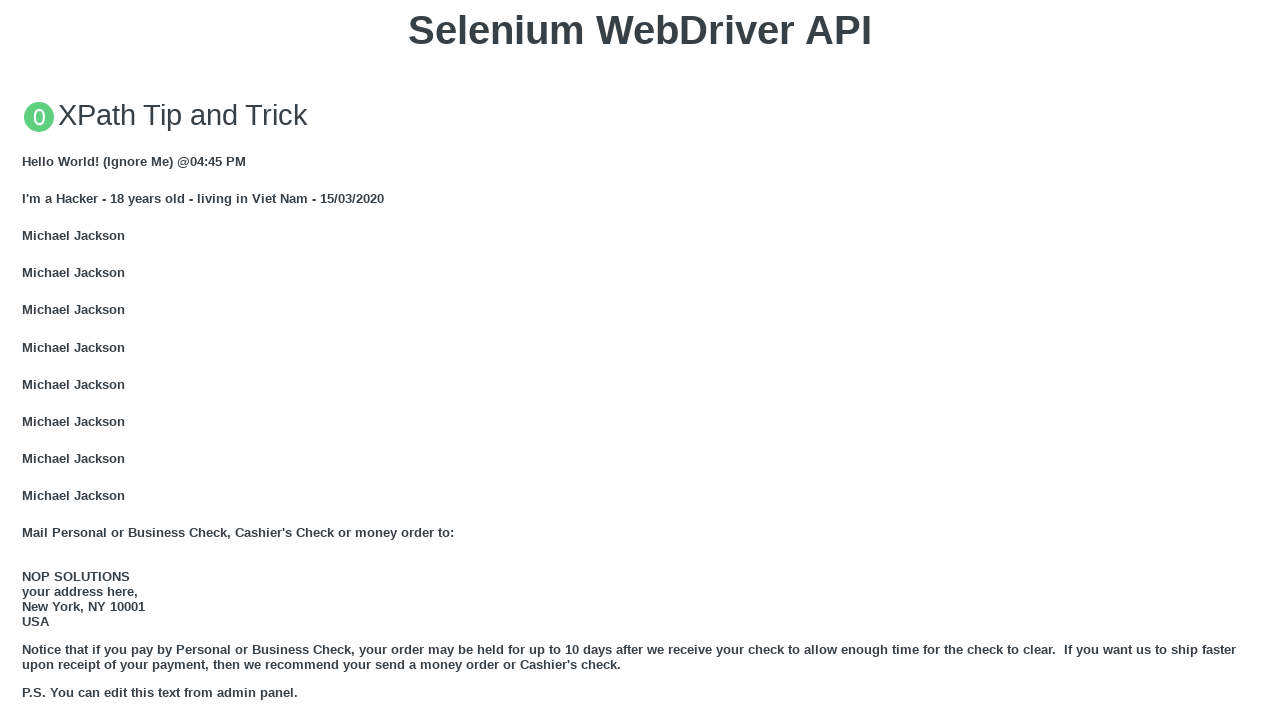

Under 18 radio button is visible
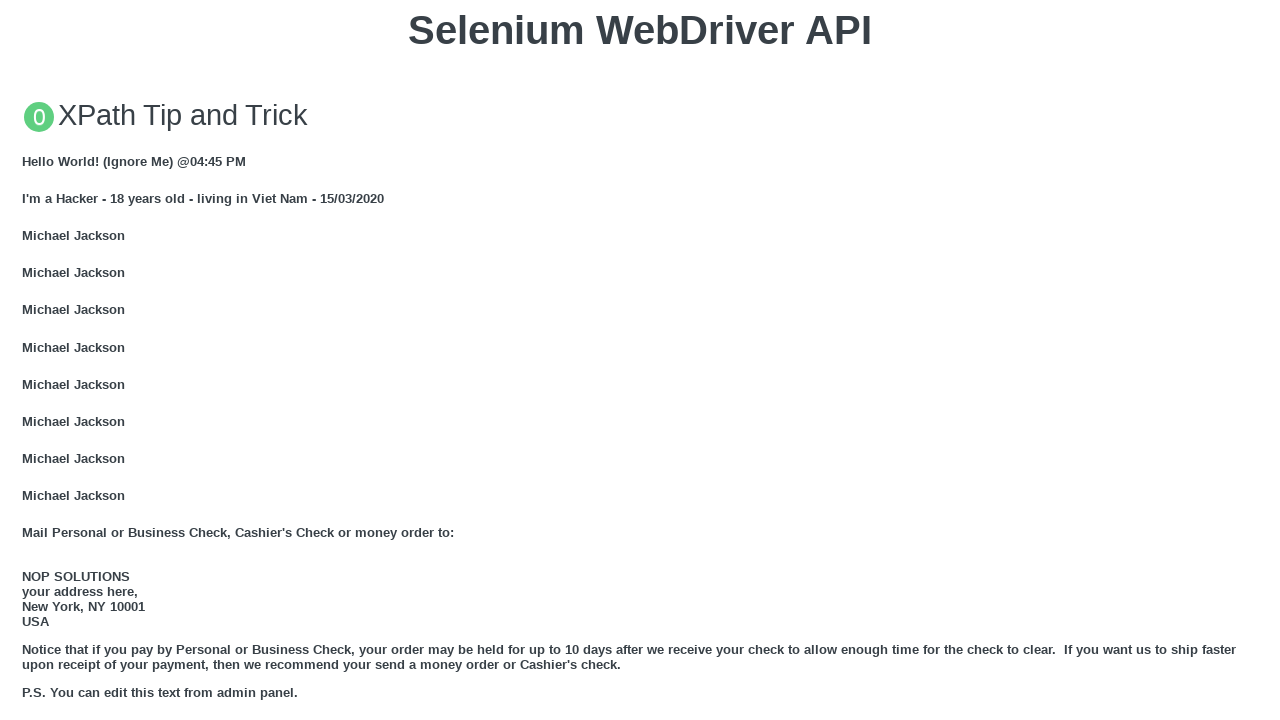

Education textarea is visible
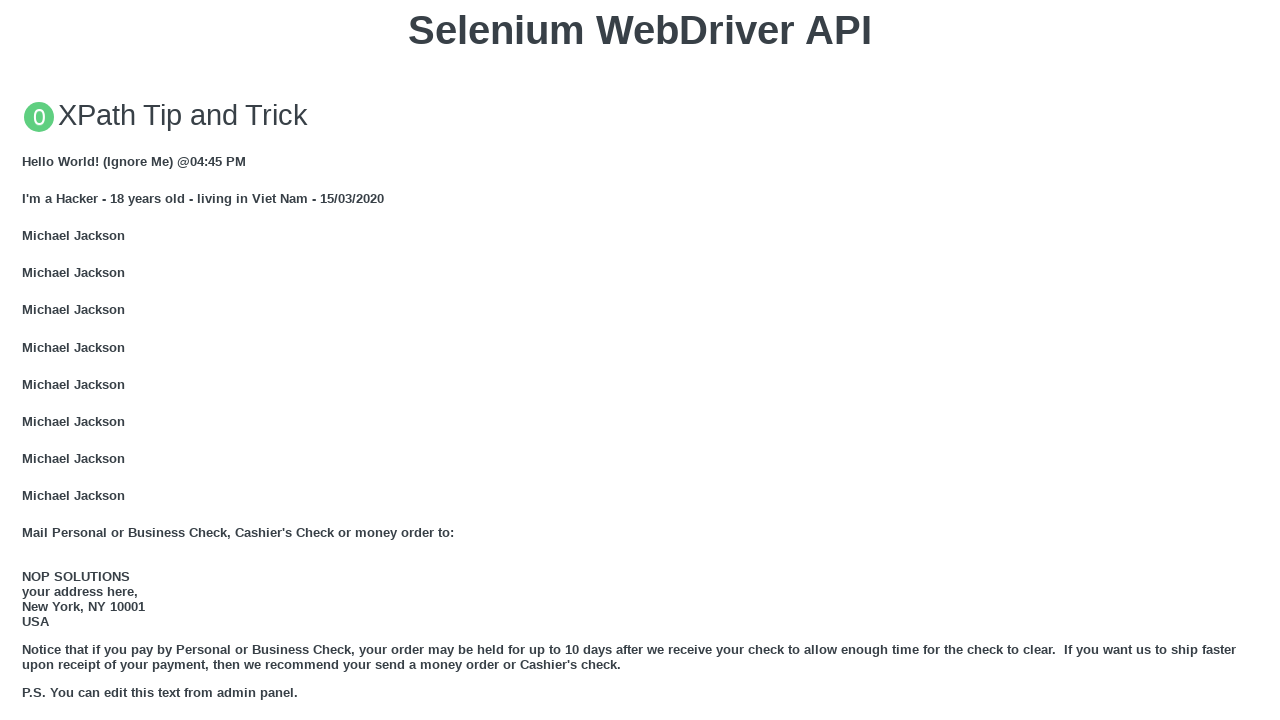

Filled email field with 'Automation Test' on input[name='user_email']
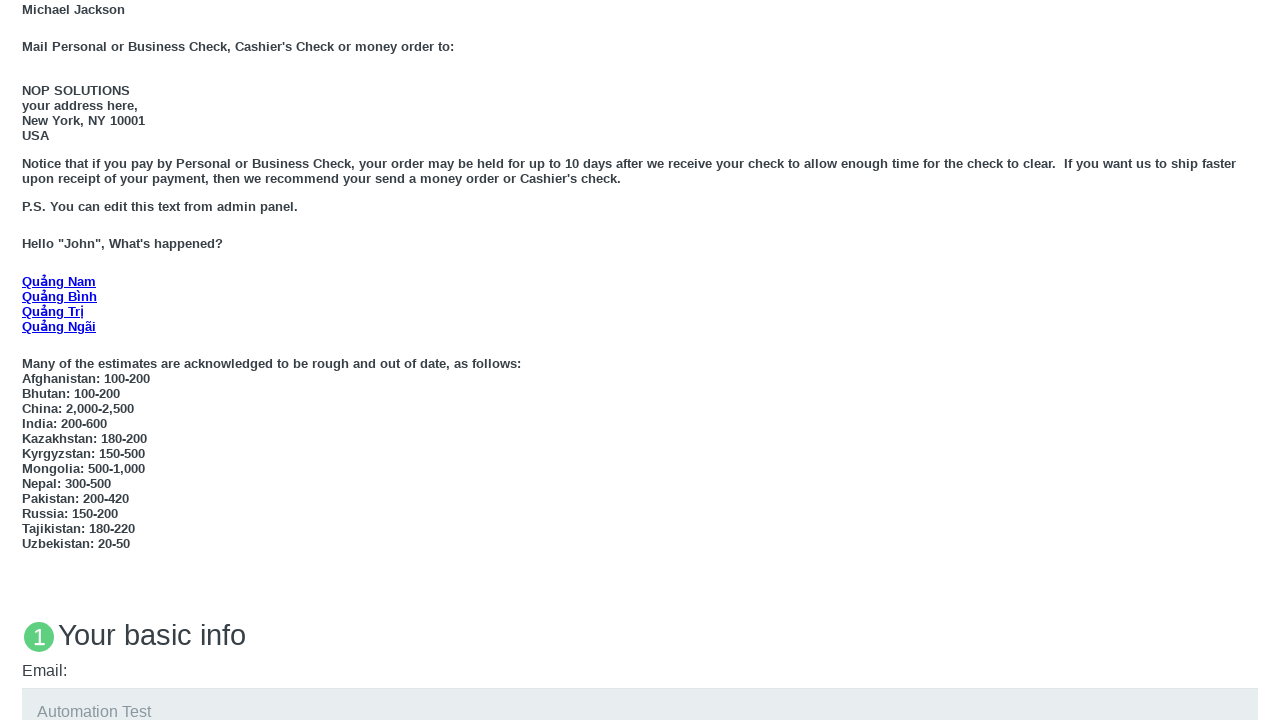

Filled education textarea with 'Automation Test' on #edu
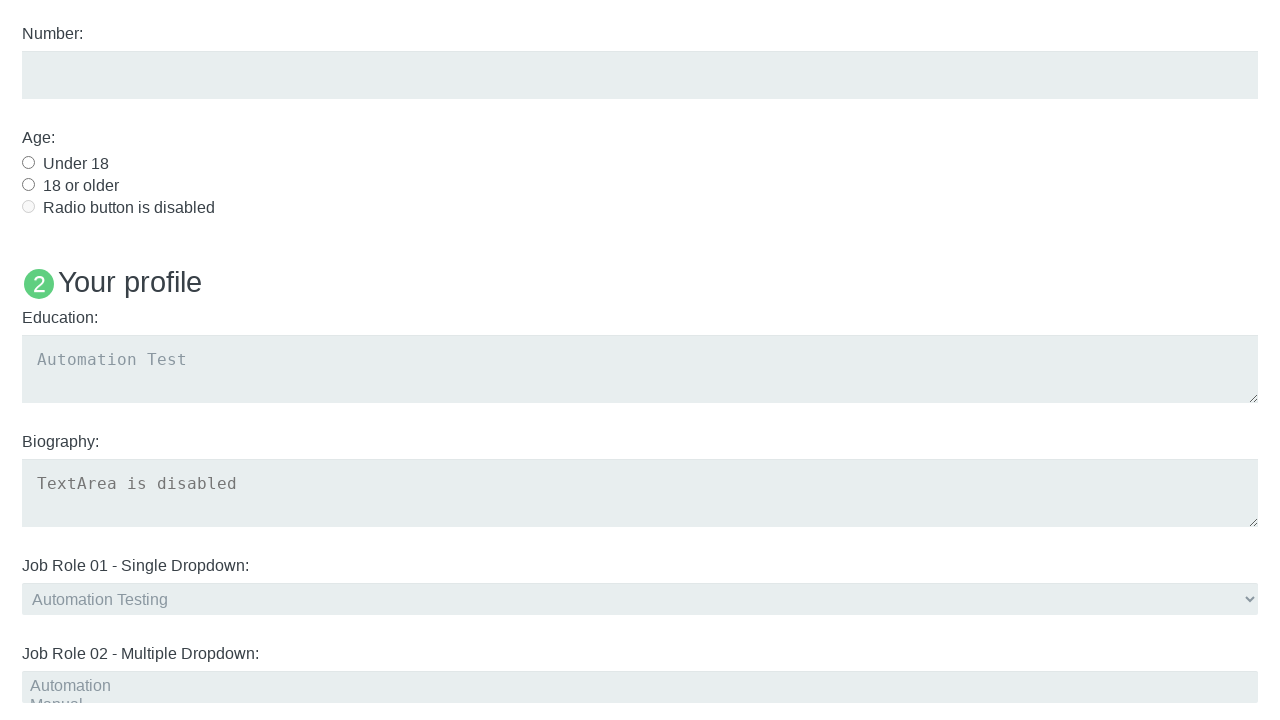

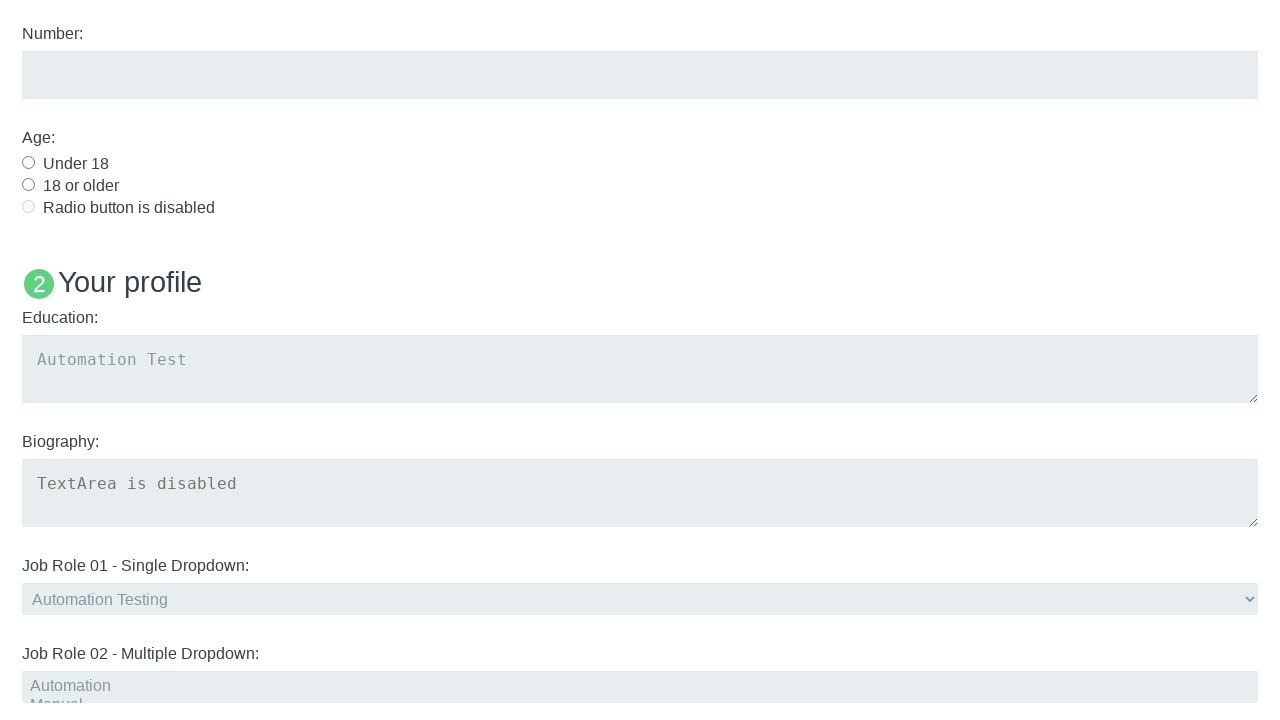